Tests the text box form on DemoQA by filling in full name, email, current address, and permanent address fields, then submitting the form and verifying the submitted data is displayed correctly.

Starting URL: http://demoqa.com/text-box

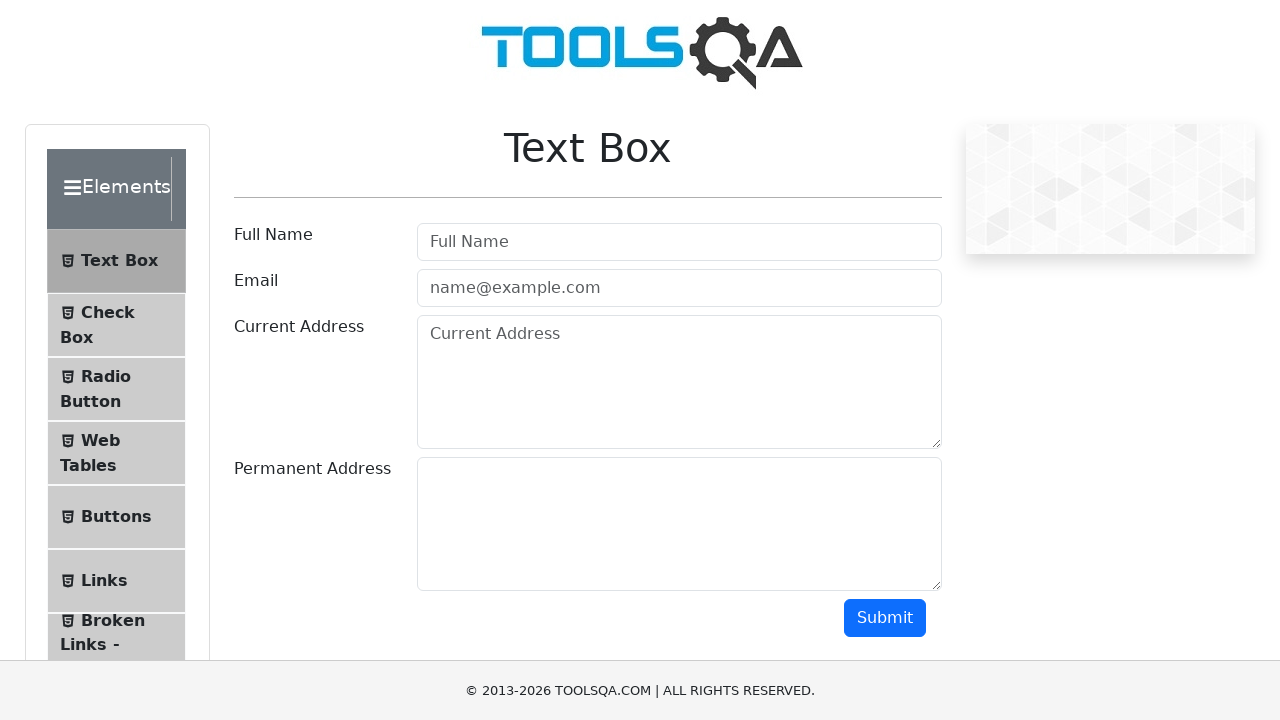

Filled full name field with 'Automation' on div[id='userName-wrapper'] input
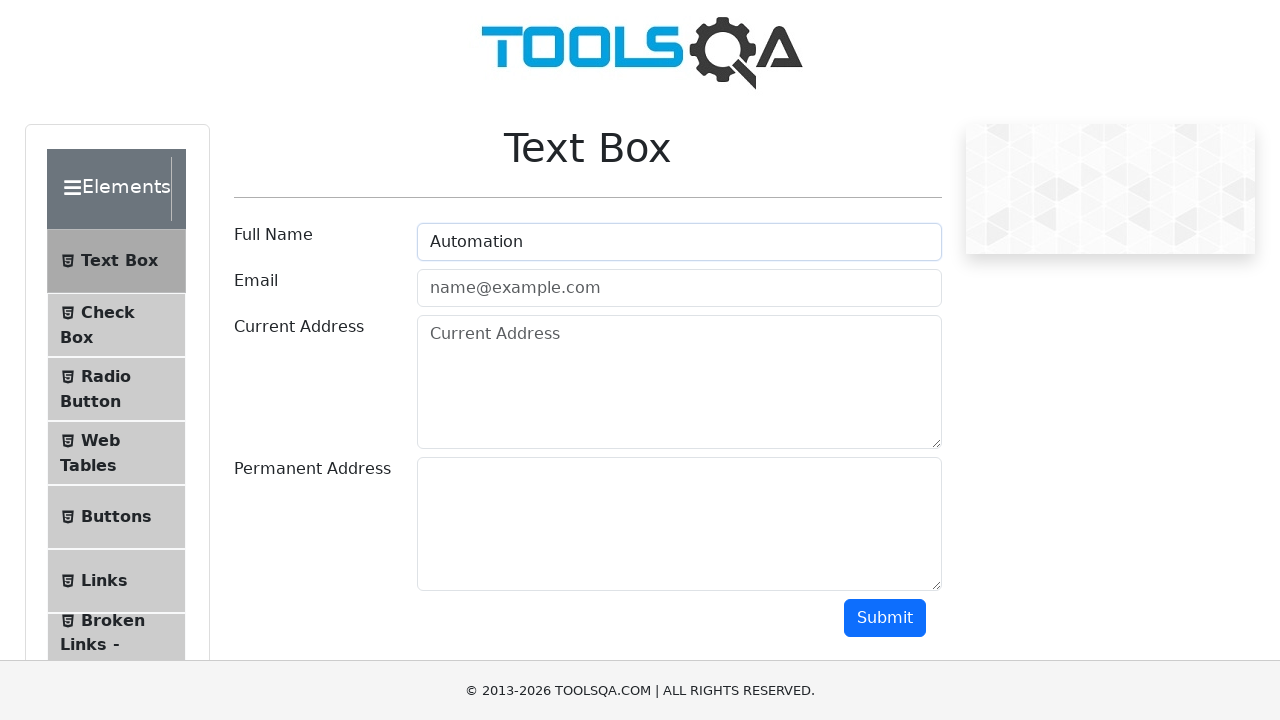

Filled email field with 'Testing@gmail.com' on div[id='userEmail-wrapper'] input
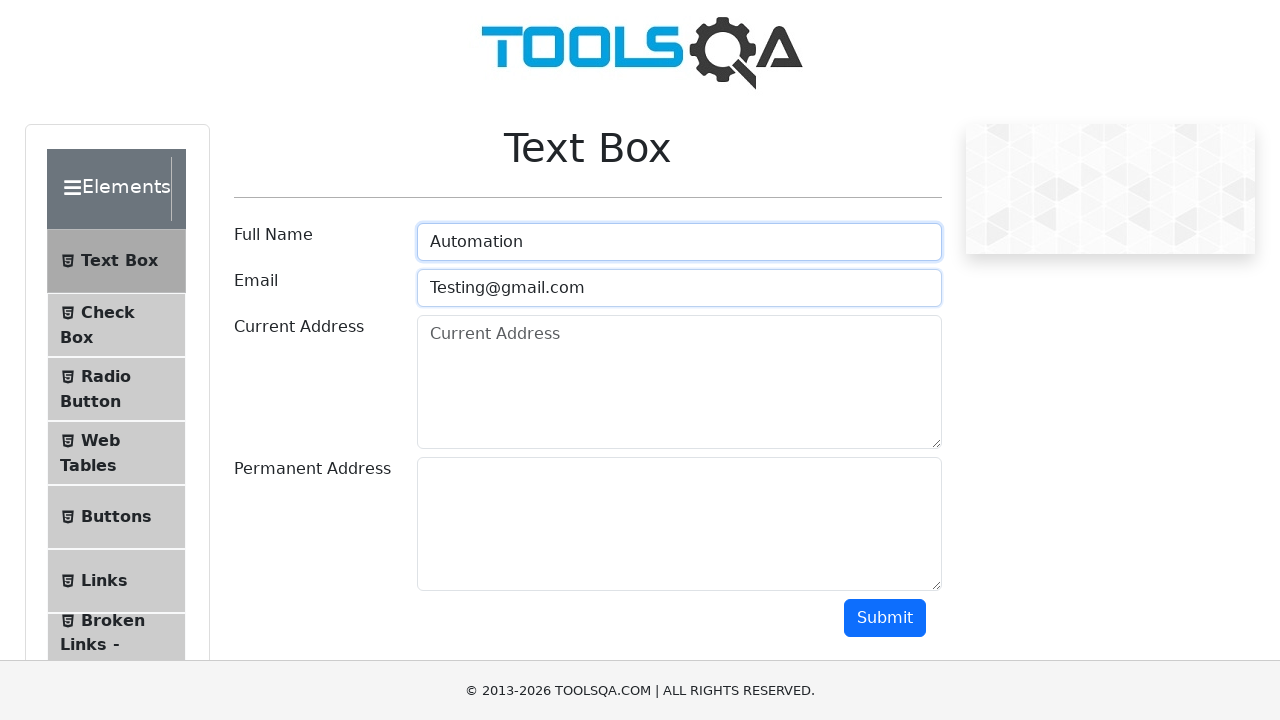

Filled current address field with 'Testing Current Address' on div[id='currentAddress-wrapper'] textarea
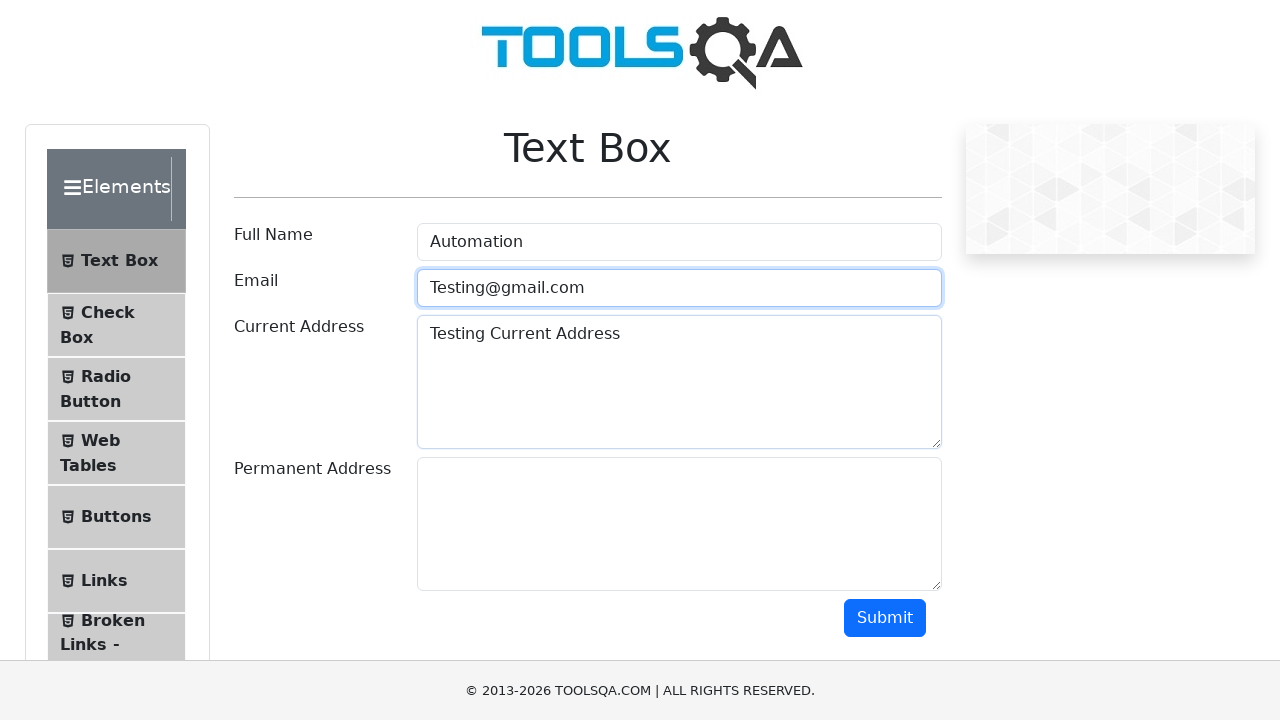

Filled permanent address field with 'Testing Permanent Address' on div[id='permanentAddress-wrapper'] textarea
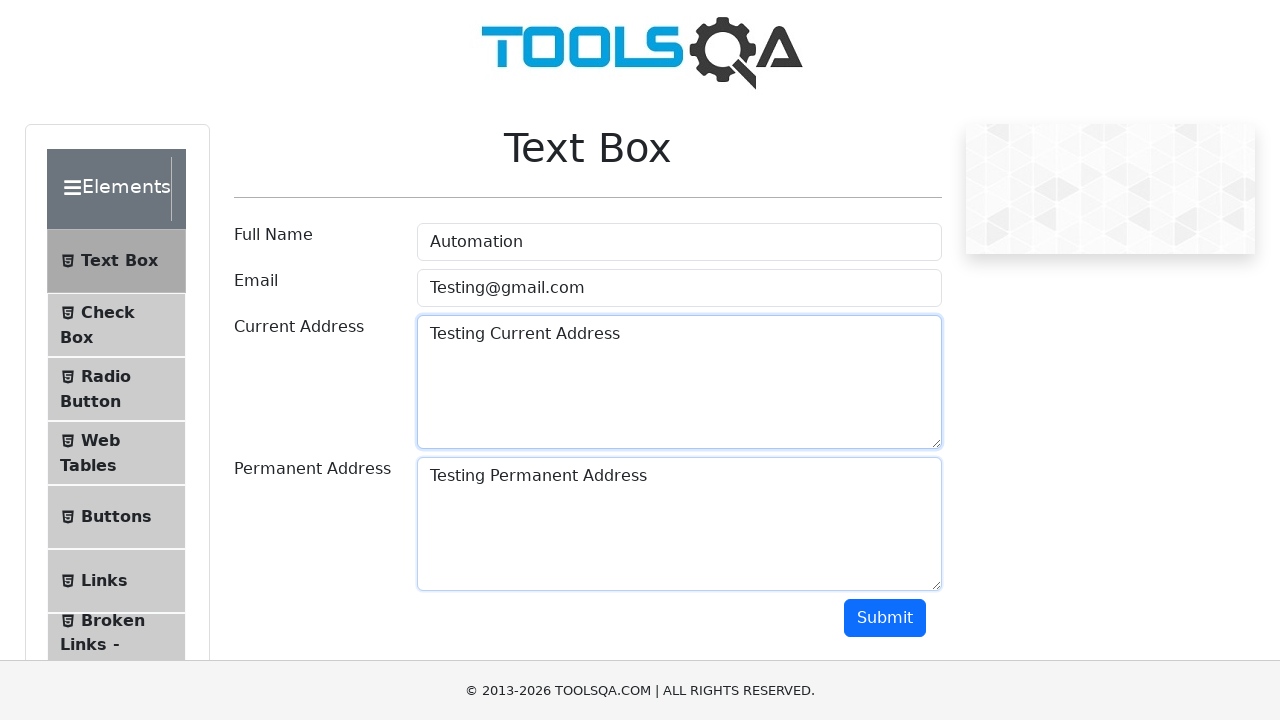

Clicked submit button to submit form at (885, 618) on div.text-right.col-md-2.col-sm-12 > button
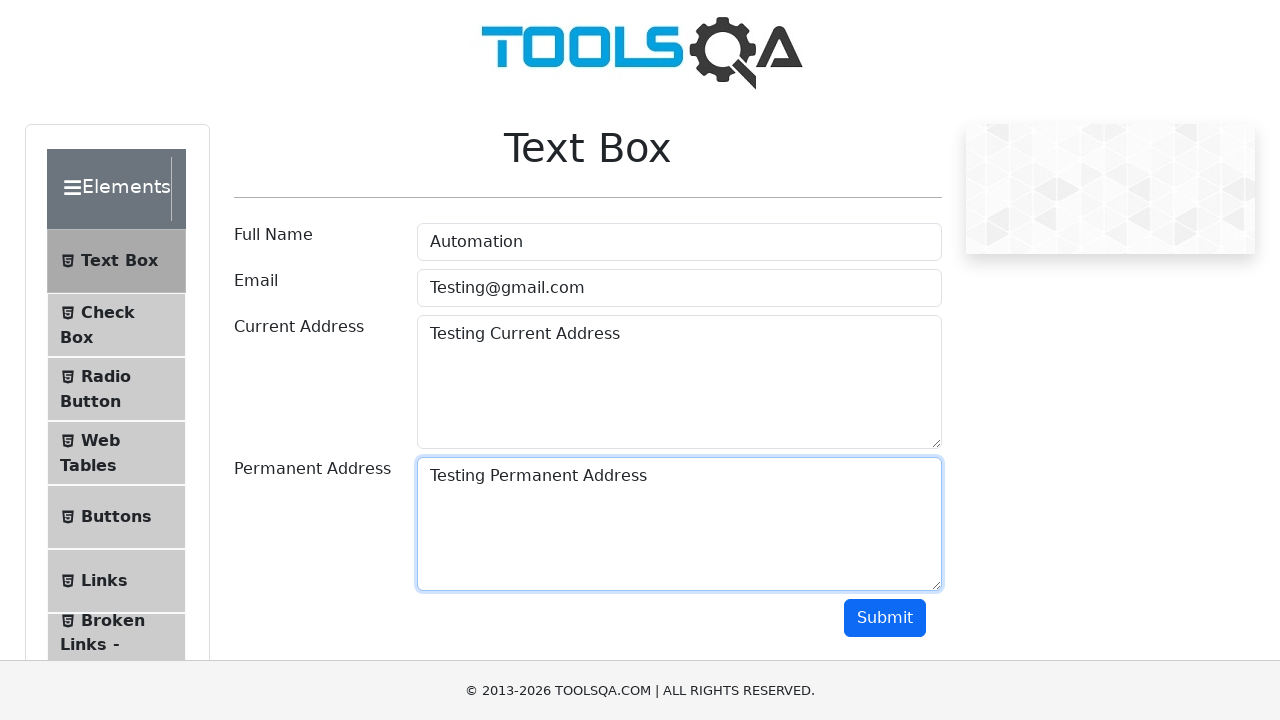

Located submitted name output element
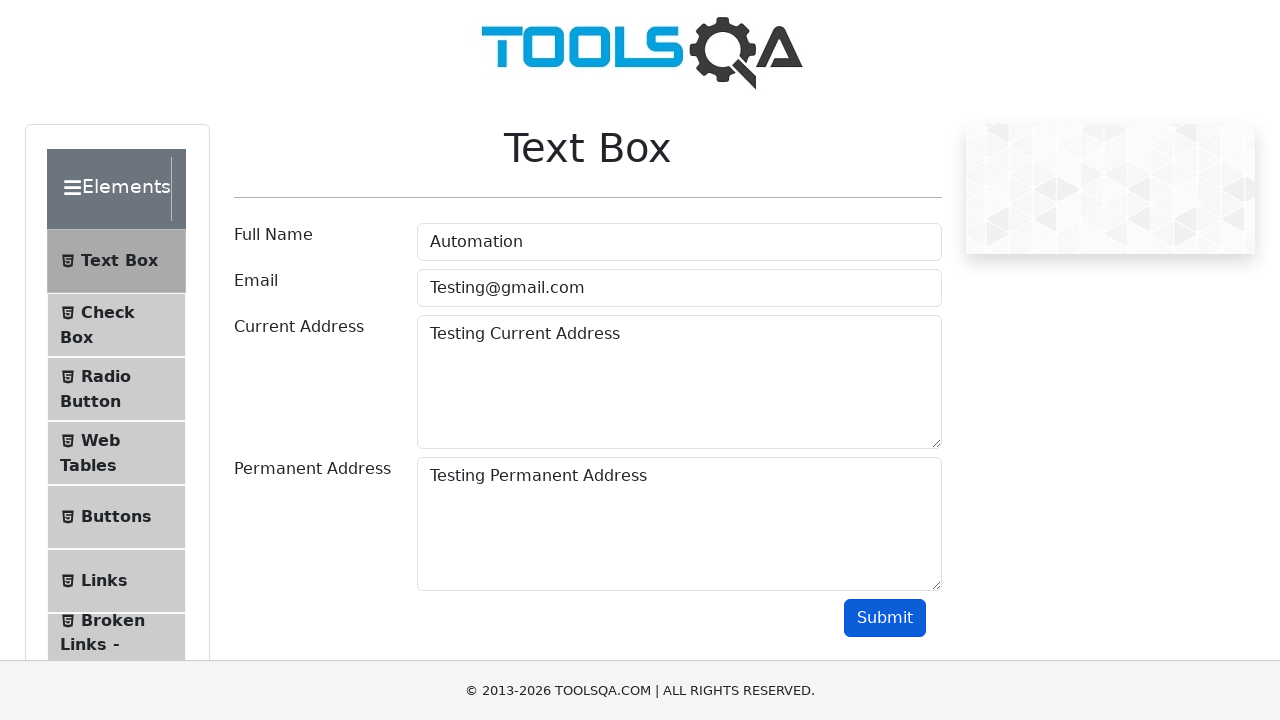

Waited for submitted name element to be visible
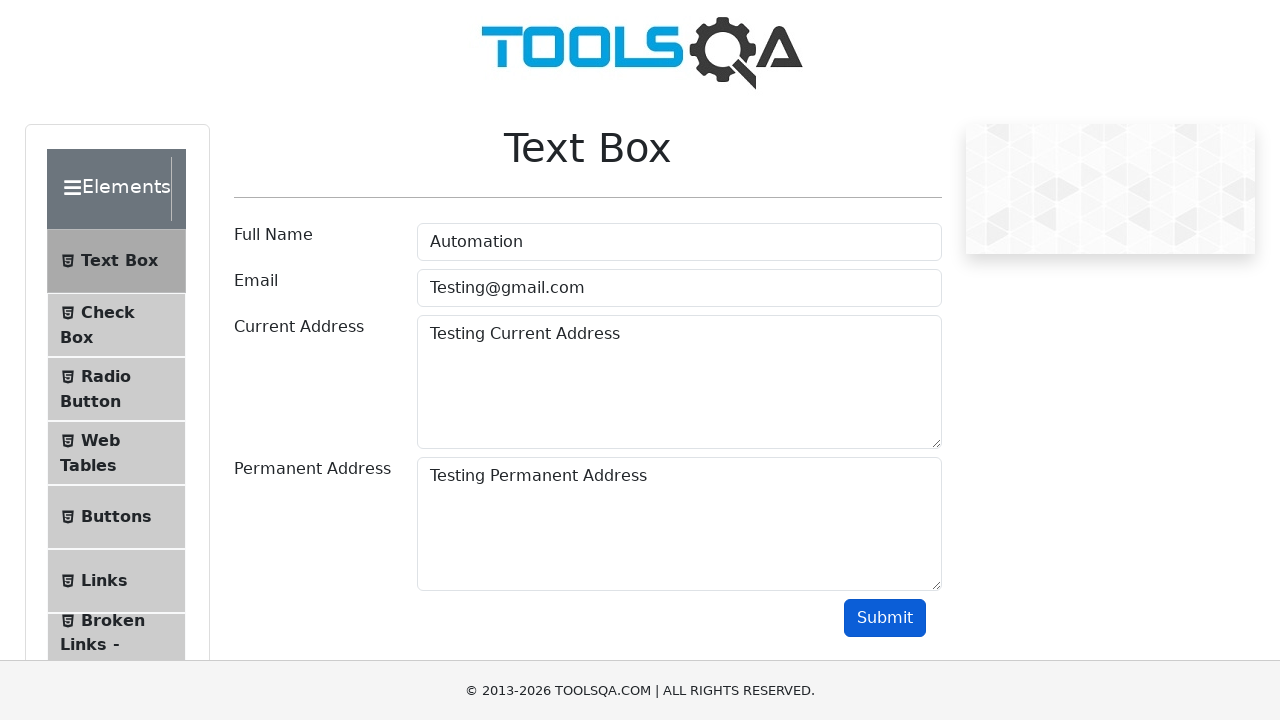

Verified submitted name 'Automation' is displayed correctly
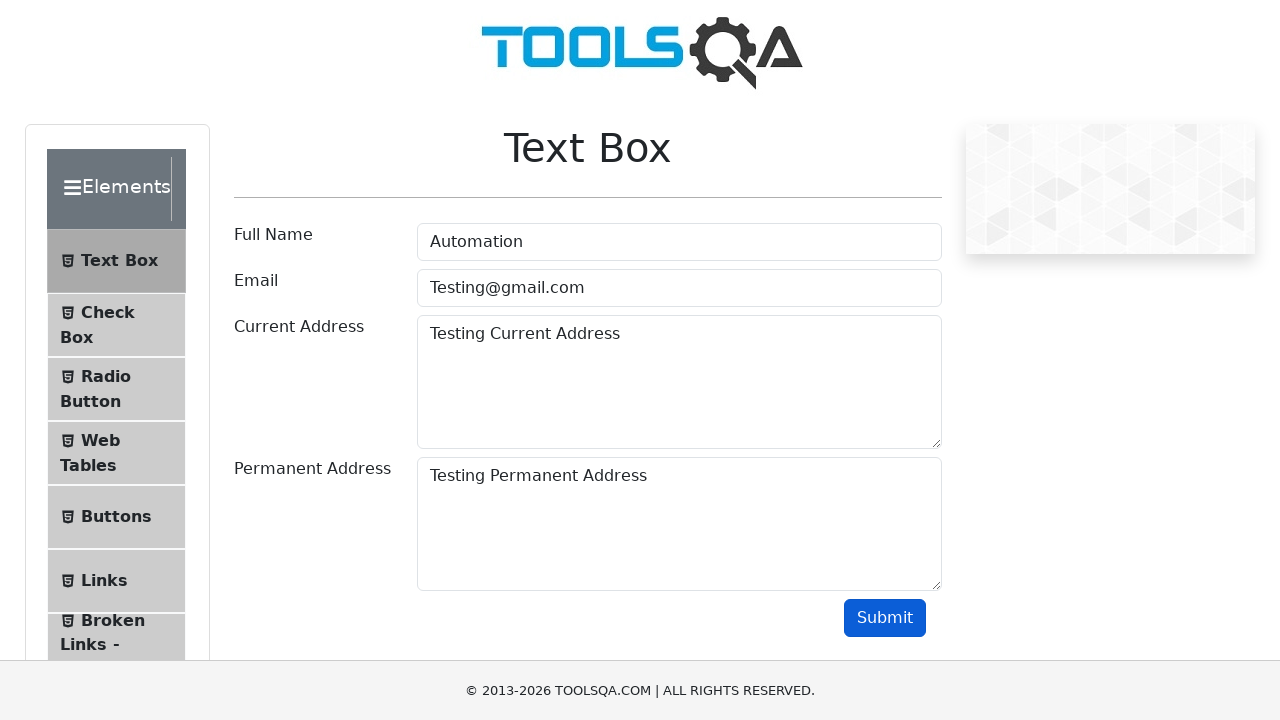

Located submitted email output element
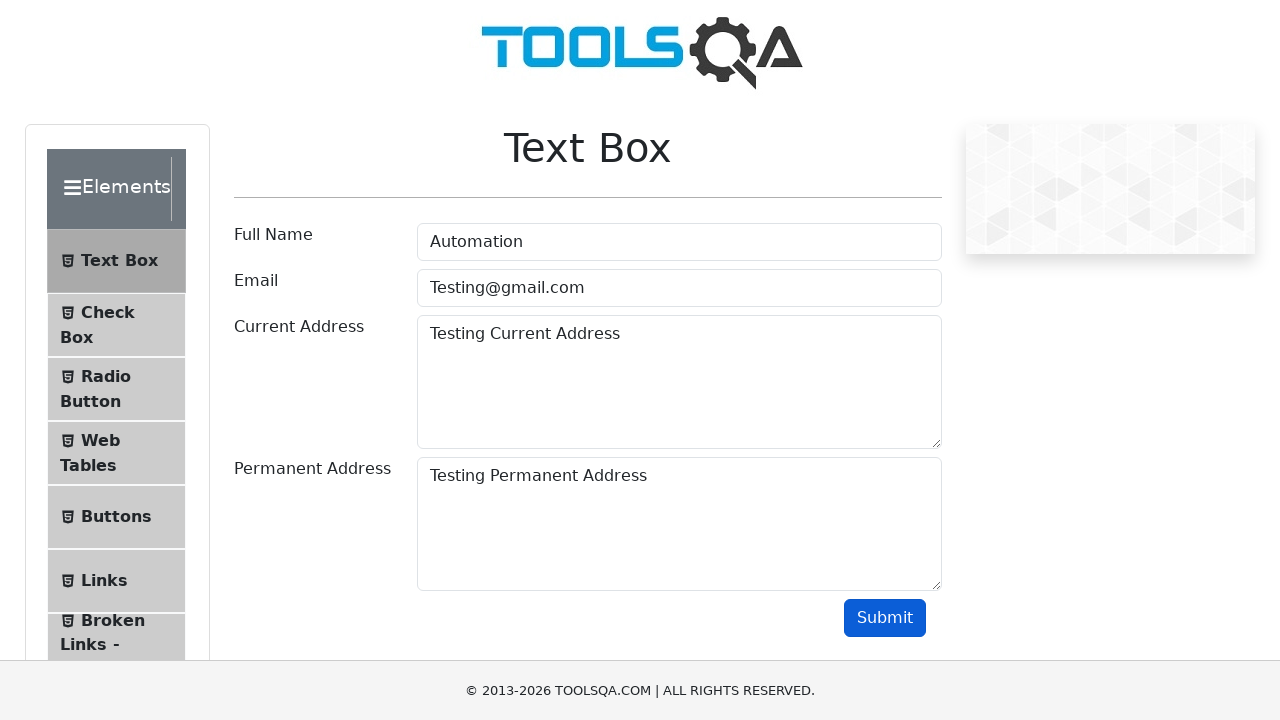

Verified submitted email 'Testing@gmail.com' is displayed correctly
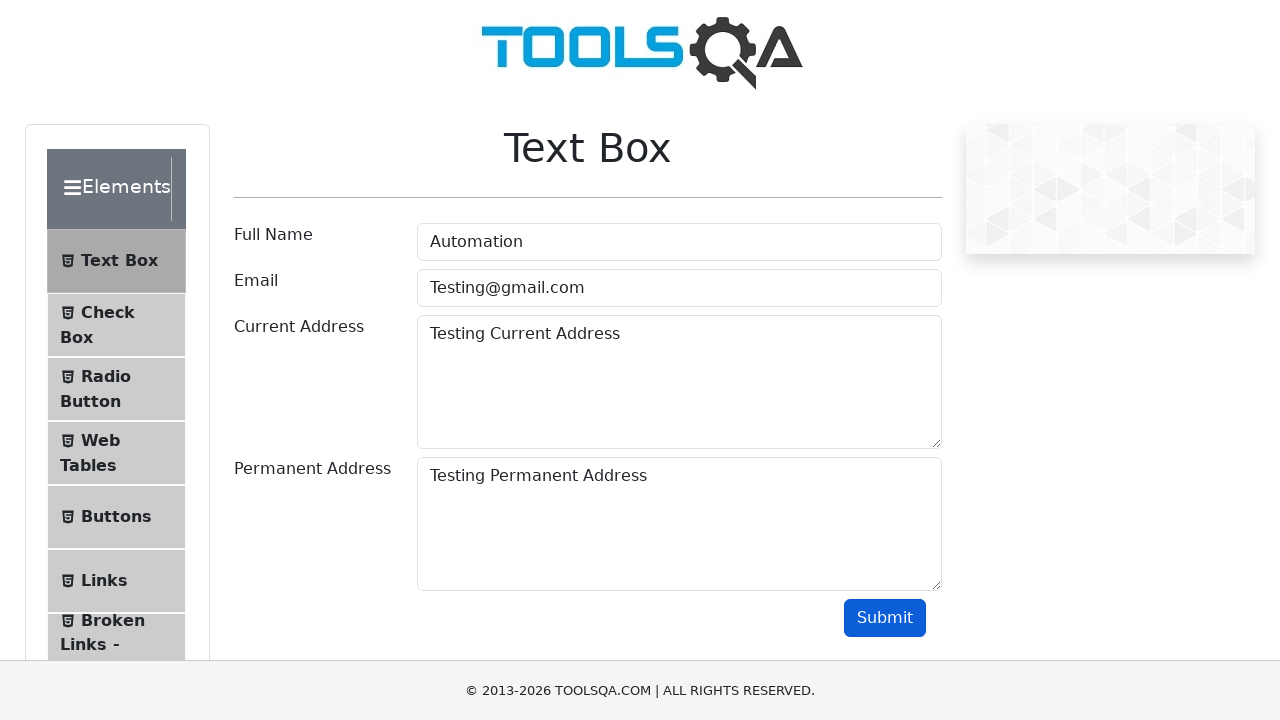

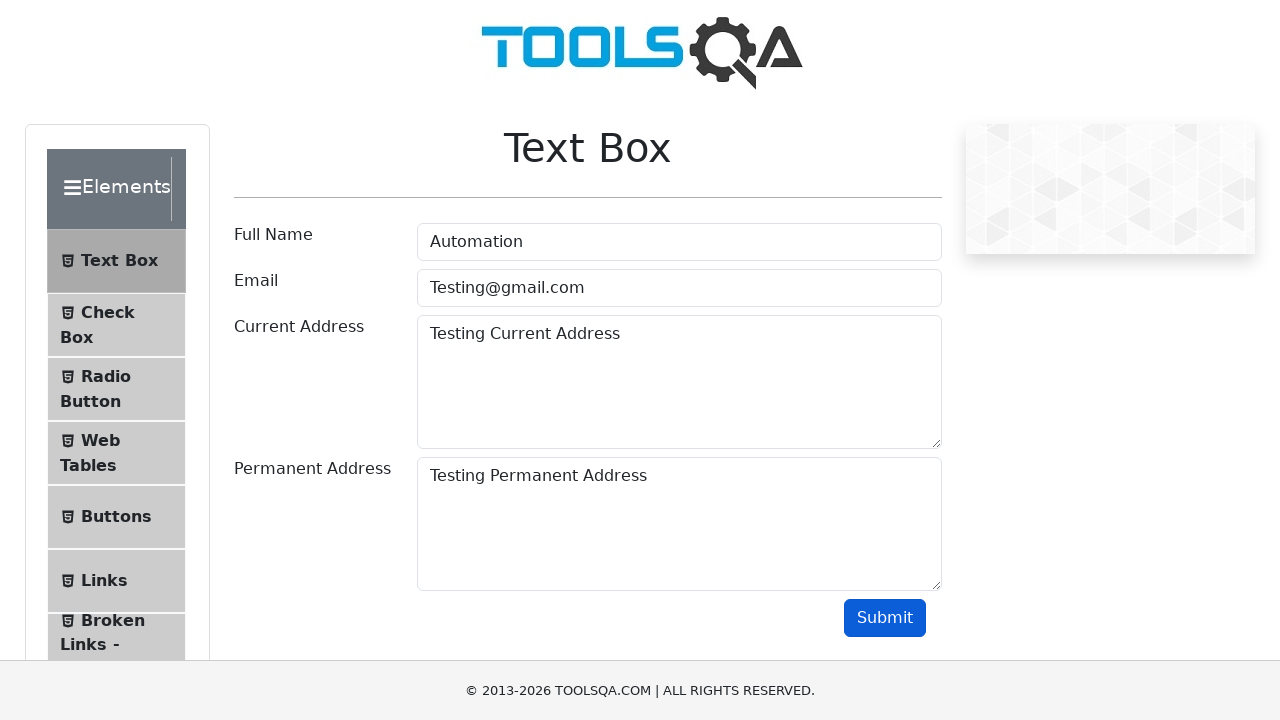